Tests iframe interaction by navigating to a frames page, clicking on iFrame link, switching to the iframe, and verifying text content

Starting URL: http://the-internet.herokuapp.com/frames

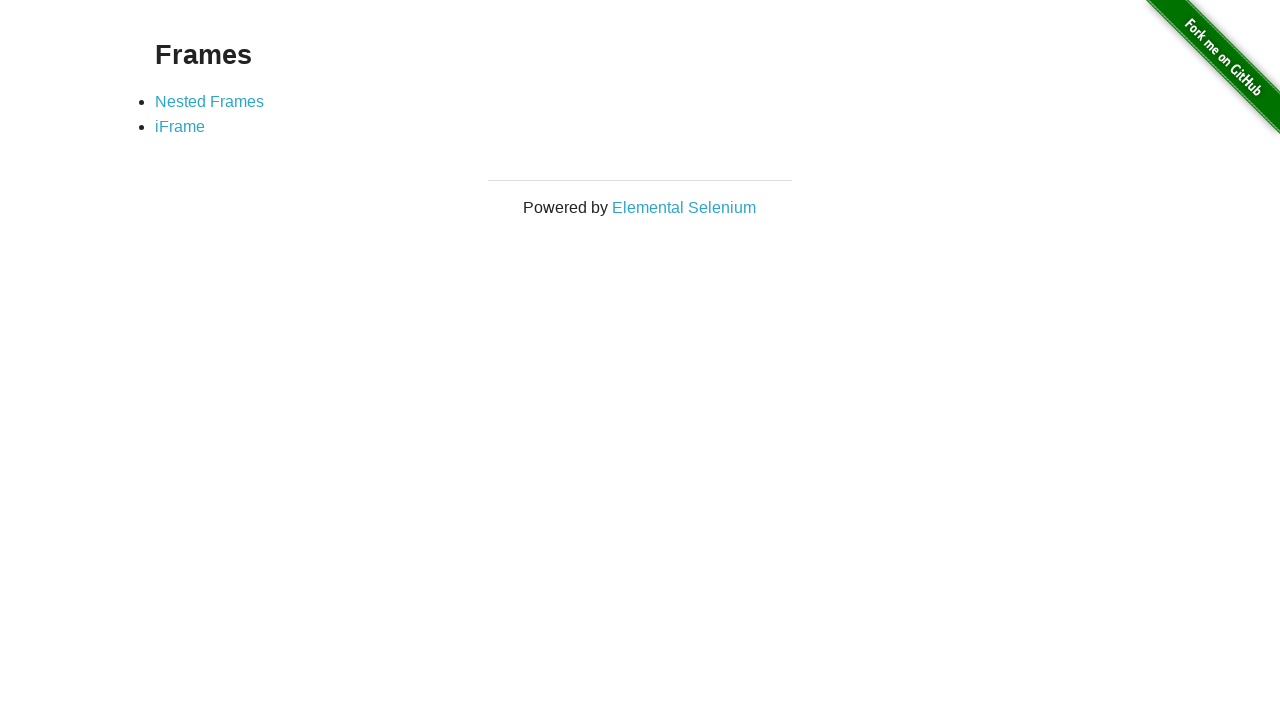

Navigated to frames page at http://the-internet.herokuapp.com/frames
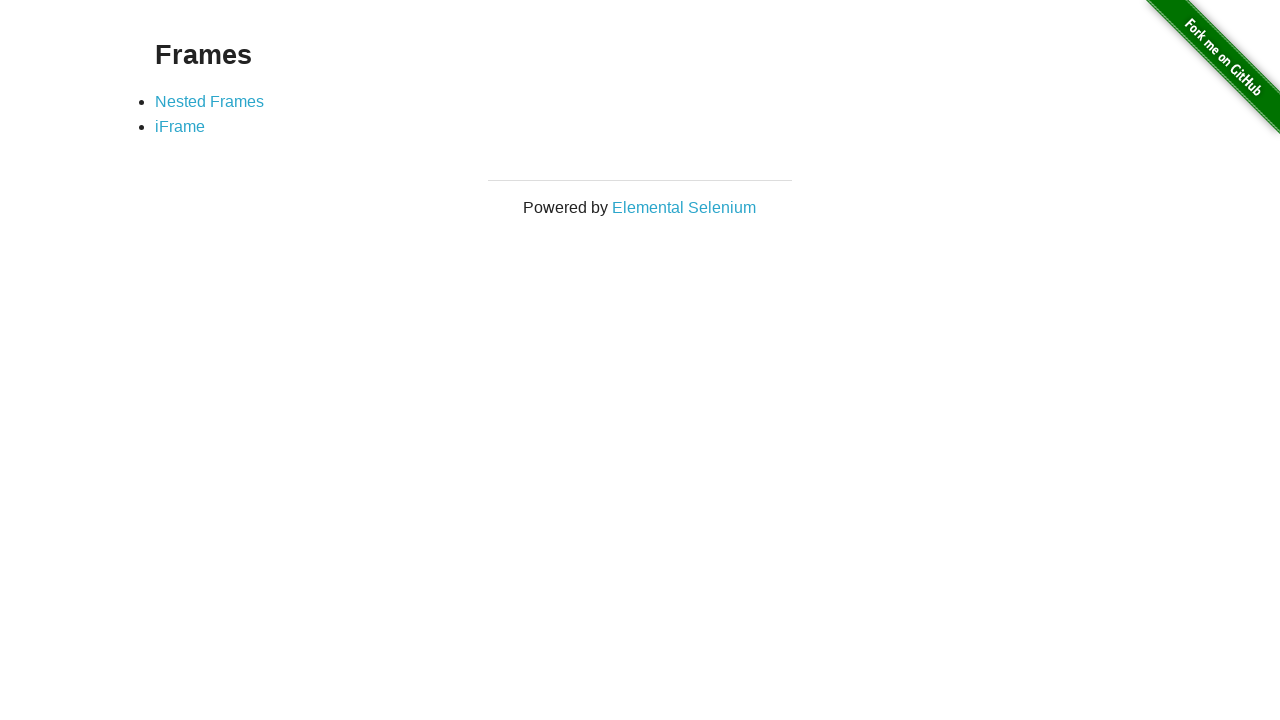

Clicked on iFrame link at (180, 127) on xpath=//a[text()='iFrame']
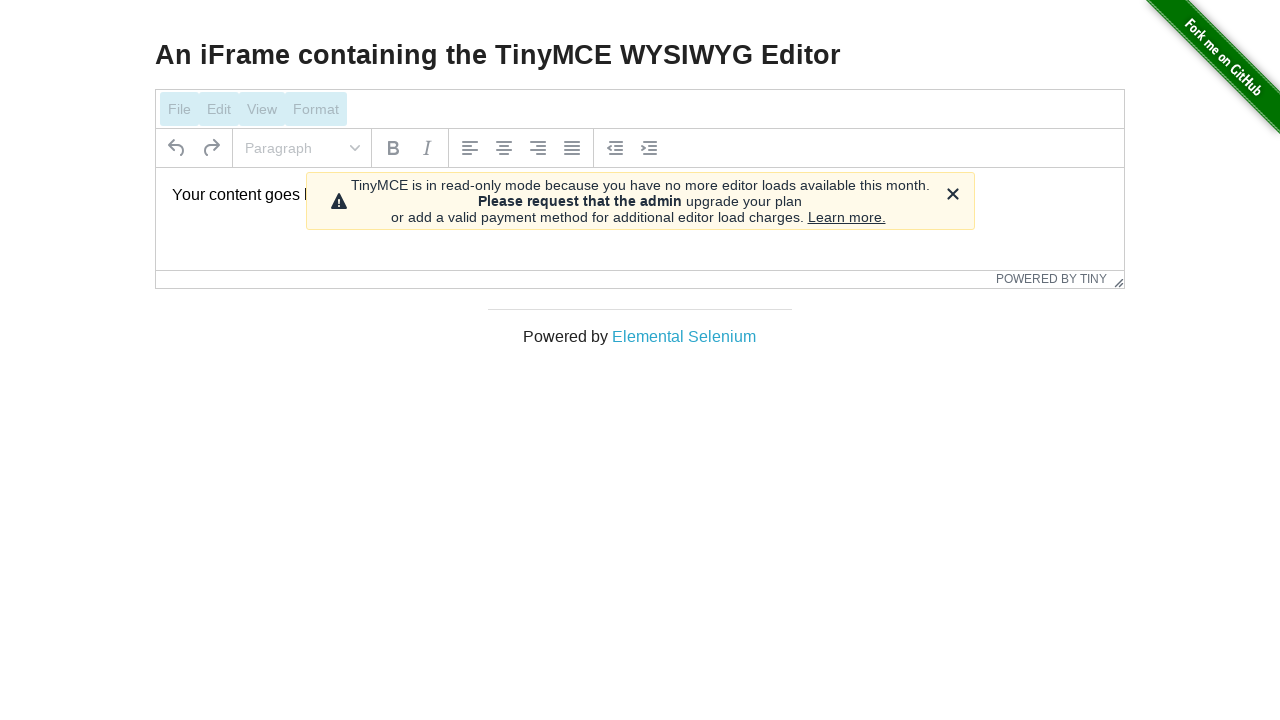

Located iframe with id mce_0_ifr
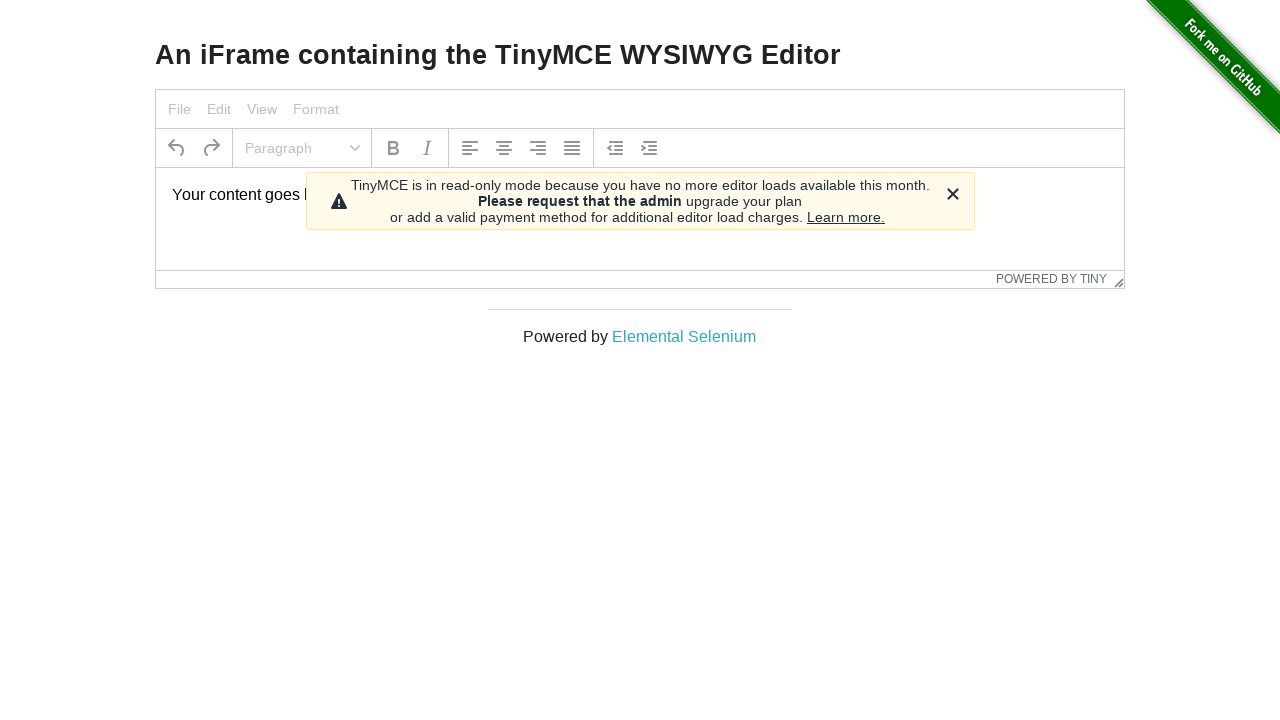

Retrieved text content from iframe: 'Your content goes here.'
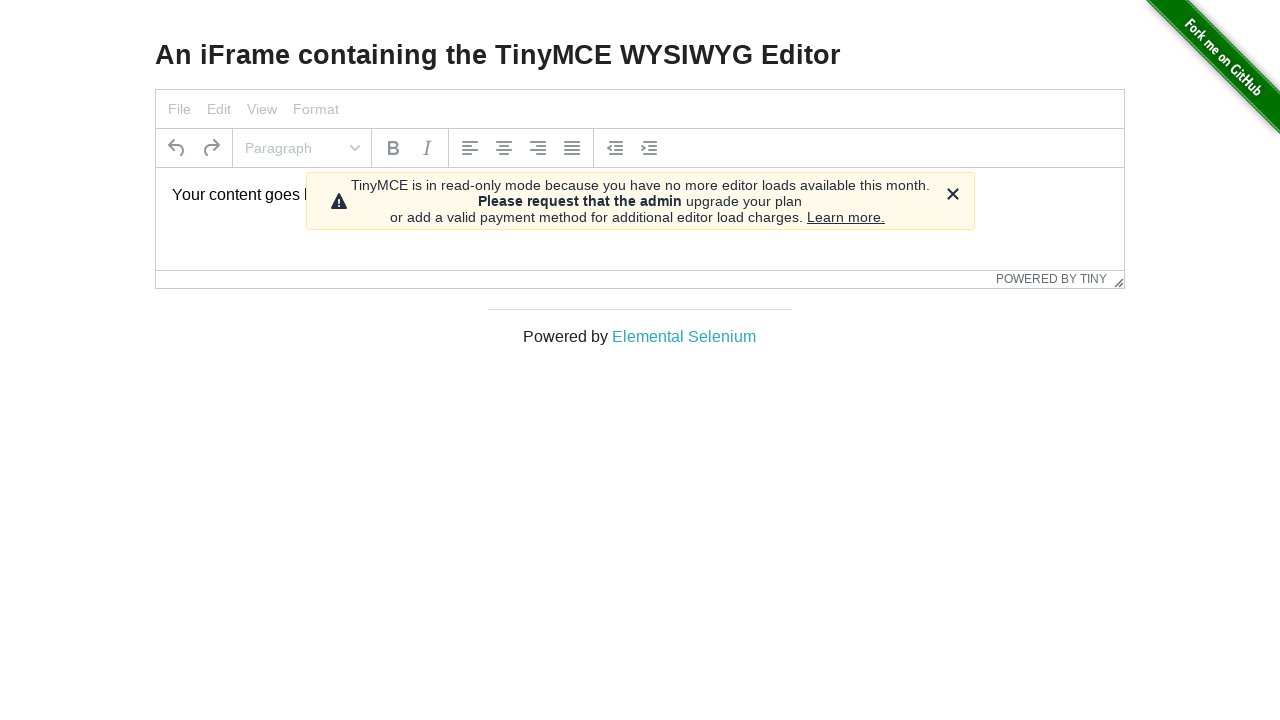

Verified iframe text content matches expected value 'Your content goes here.'
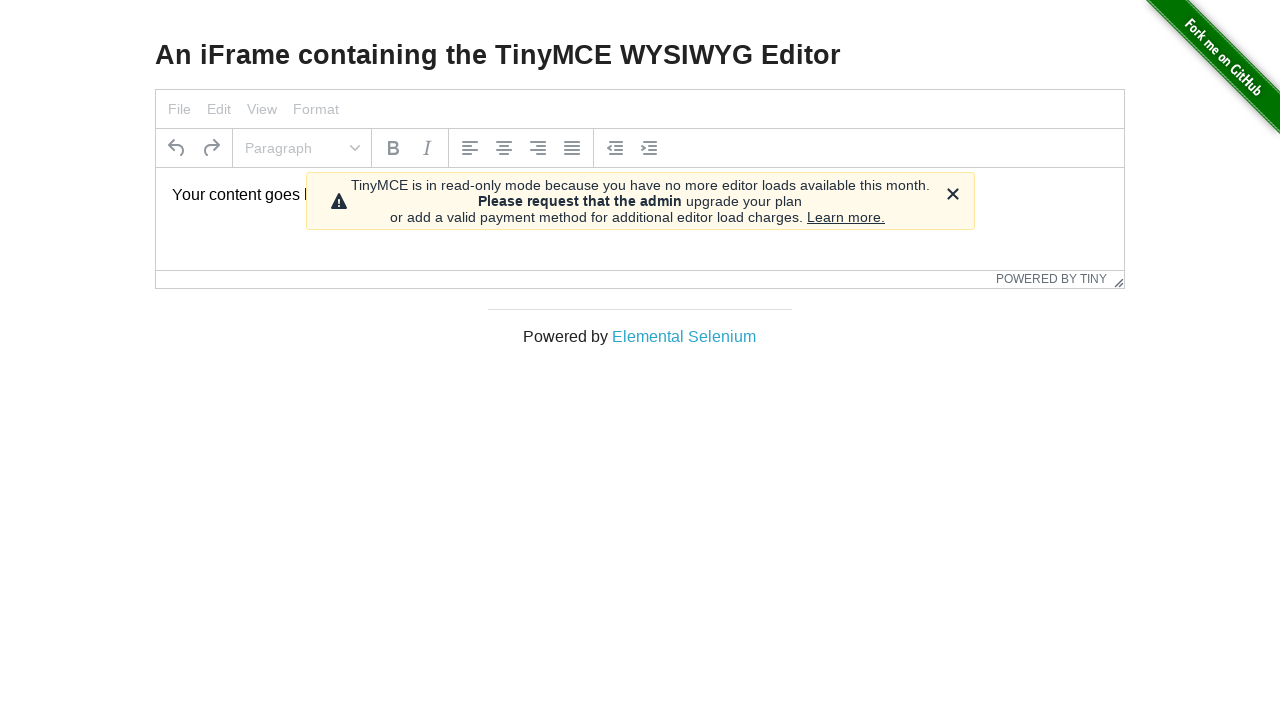

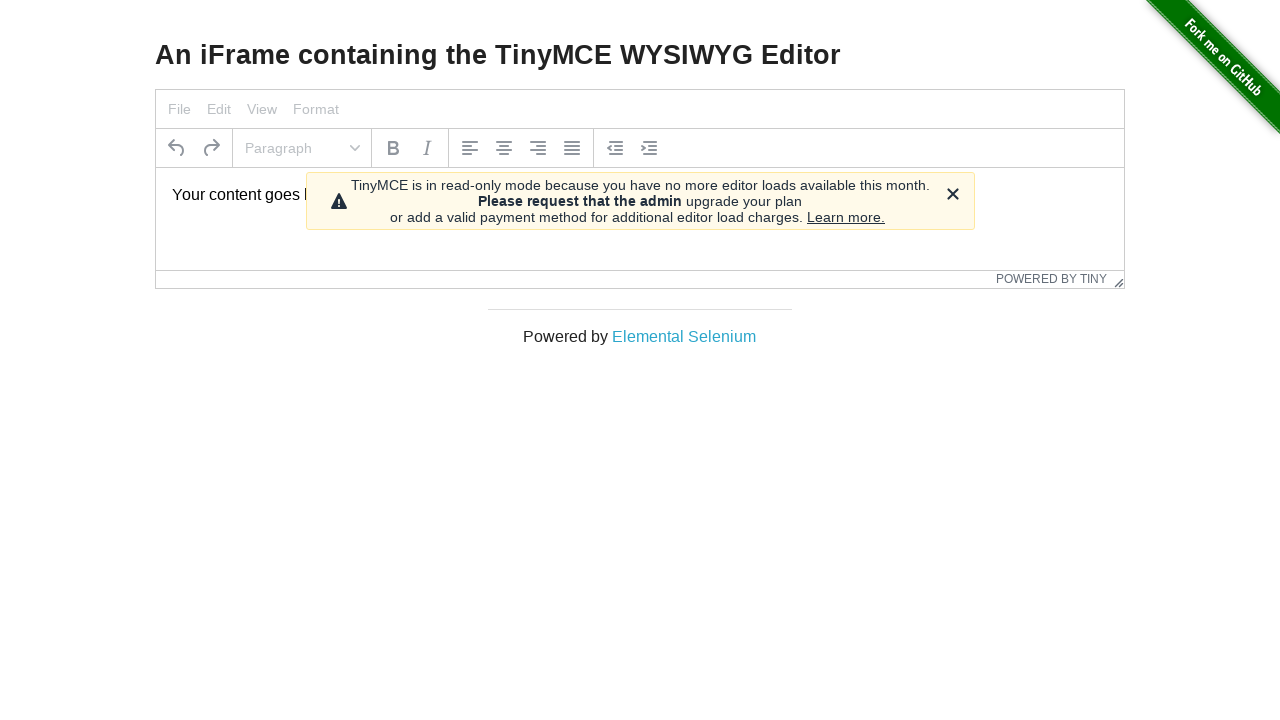